Verifies that the first name input box is displayed on the automation practice form page

Starting URL: https://demoqa.com/automation-practice-form

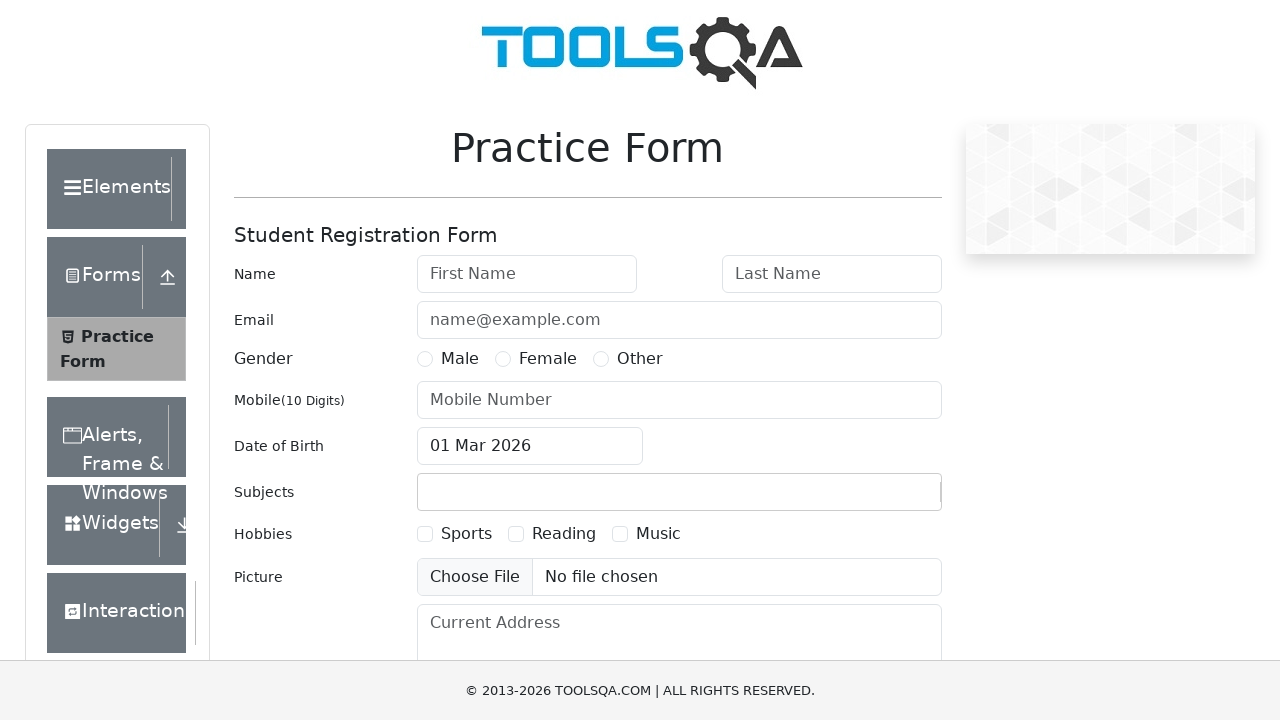

Waited for first name input box to become visible
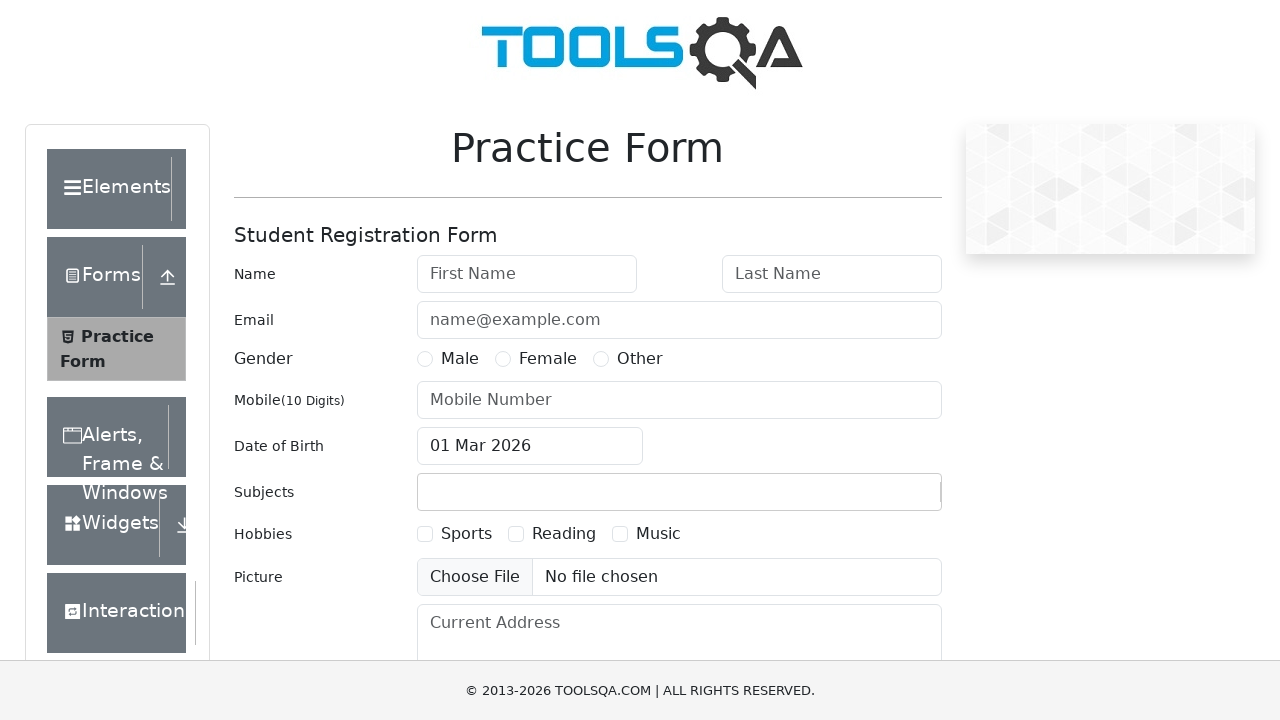

Verified first name input box is displayed on automation practice form page
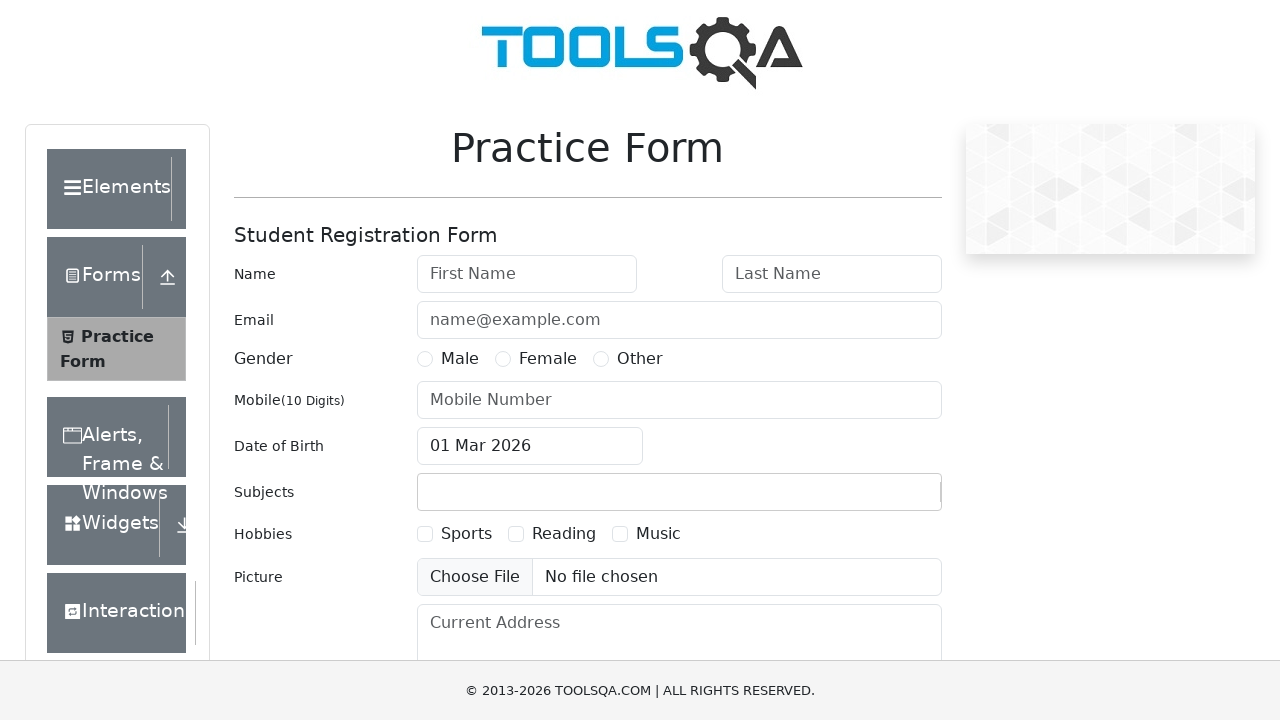

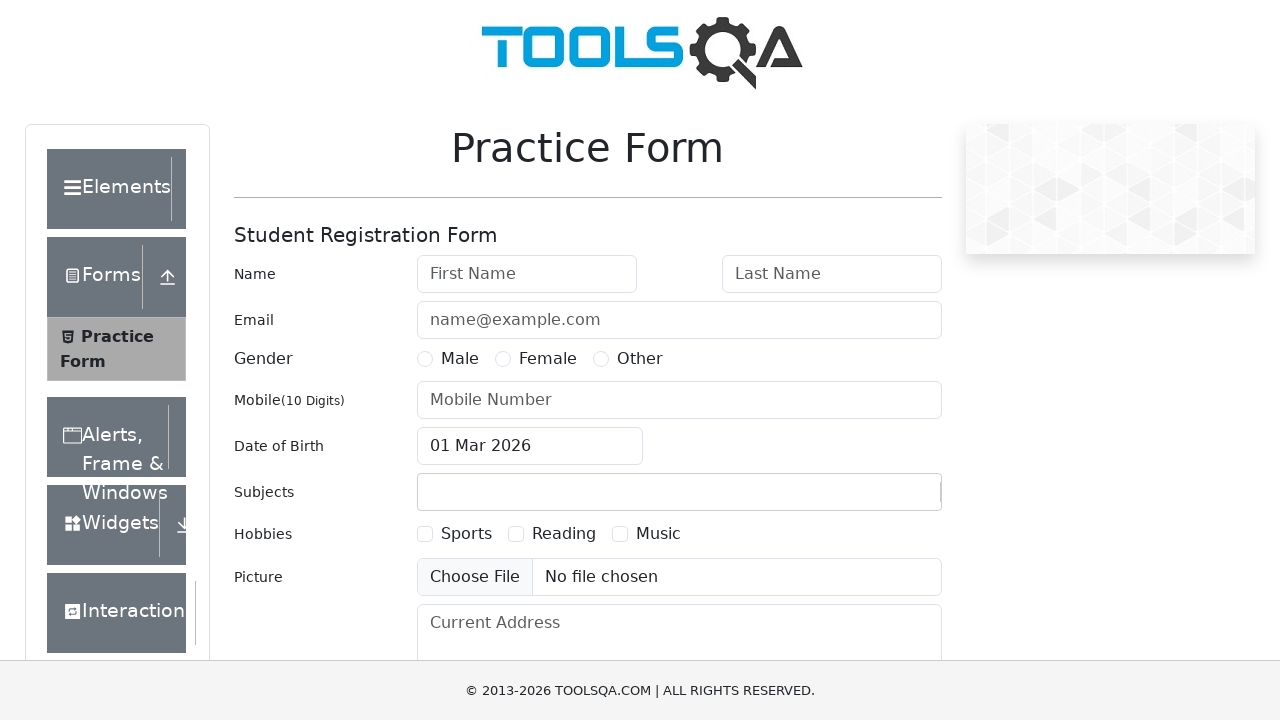